Tests interaction with form elements including radio buttons, text inputs, and hide/show functionality on an automation practice page

Starting URL: https://rahulshettyacademy.com/AutomationPractice/

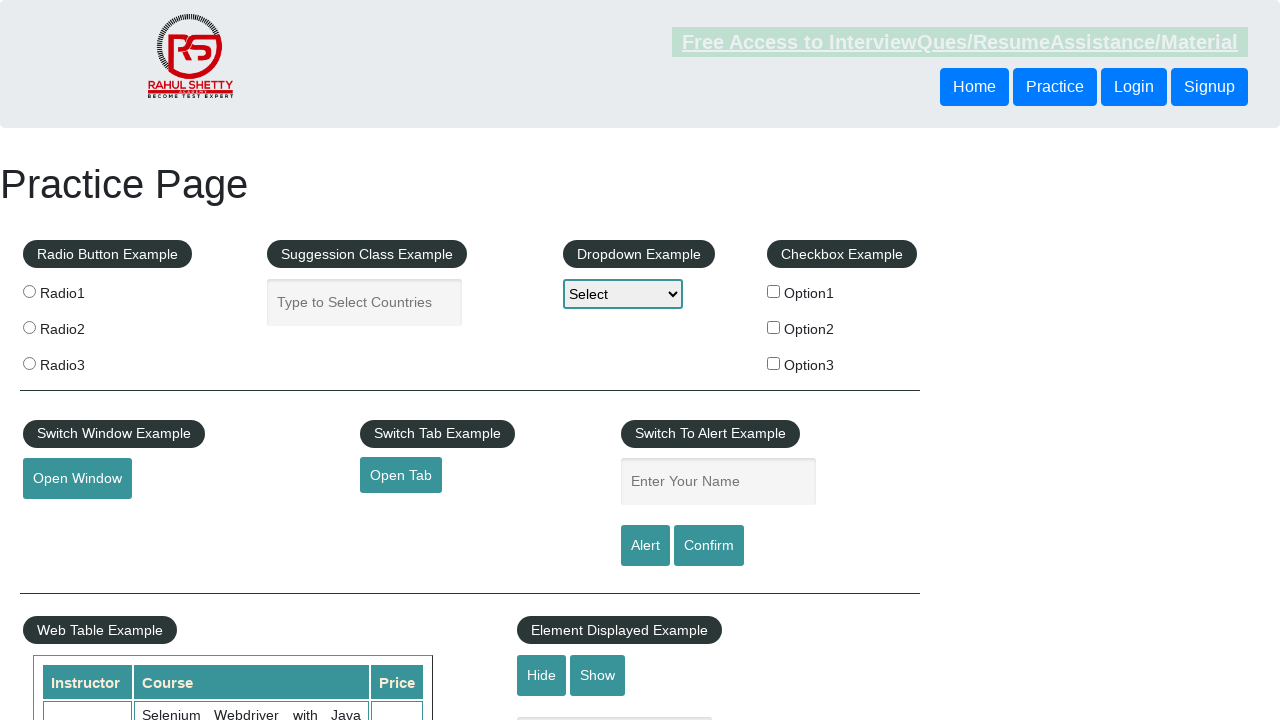

Checked radio button 2 initial state
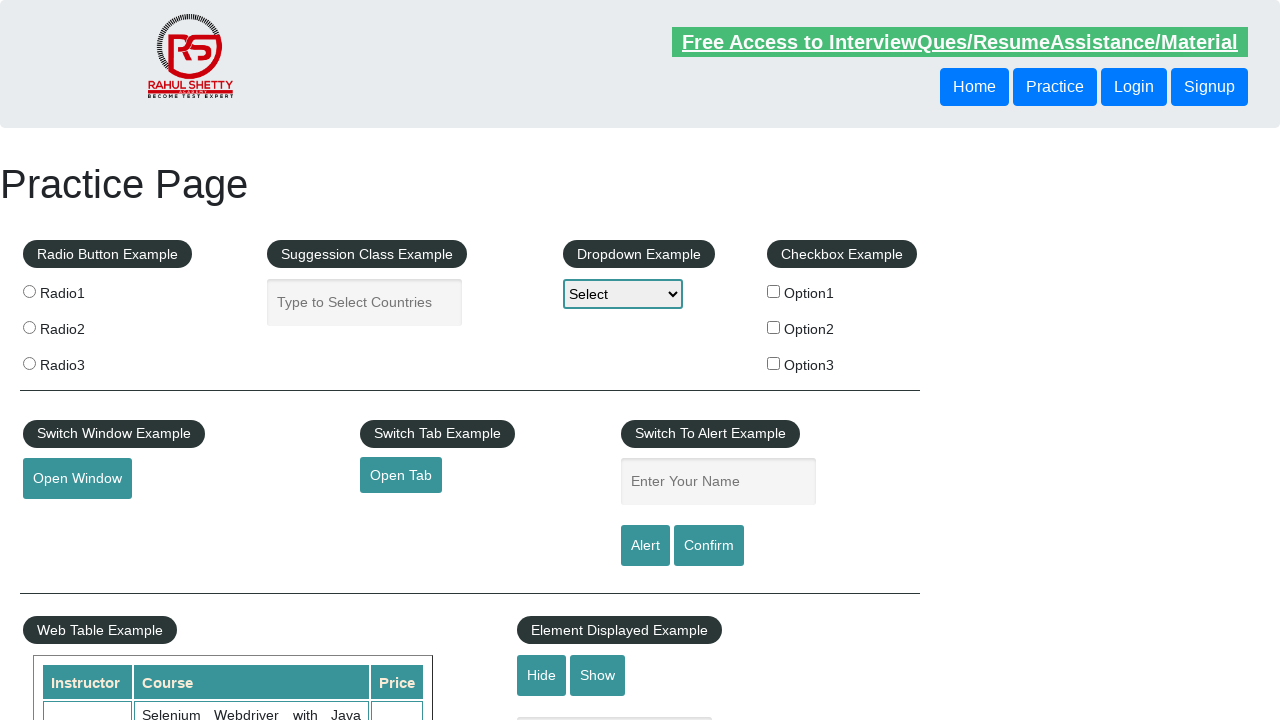

Clicked radio button 2 at (29, 327) on input[value='radio2']
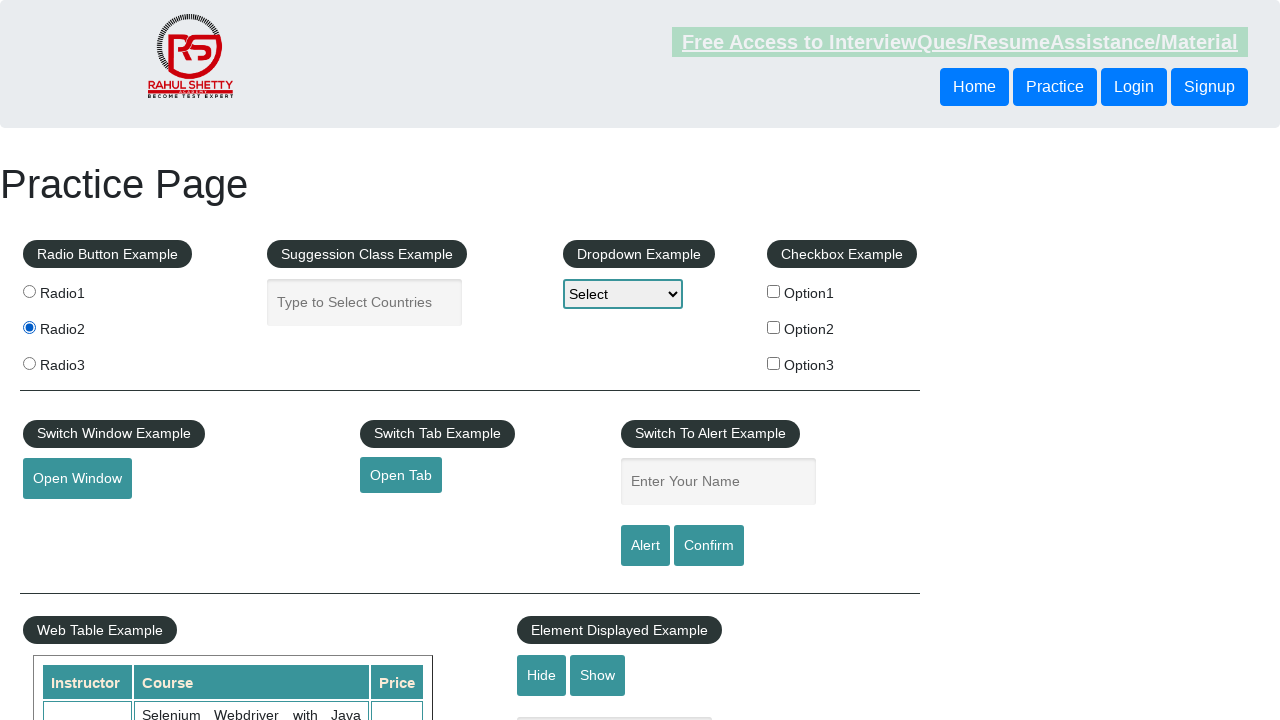

Verified radio button 2 is now selected
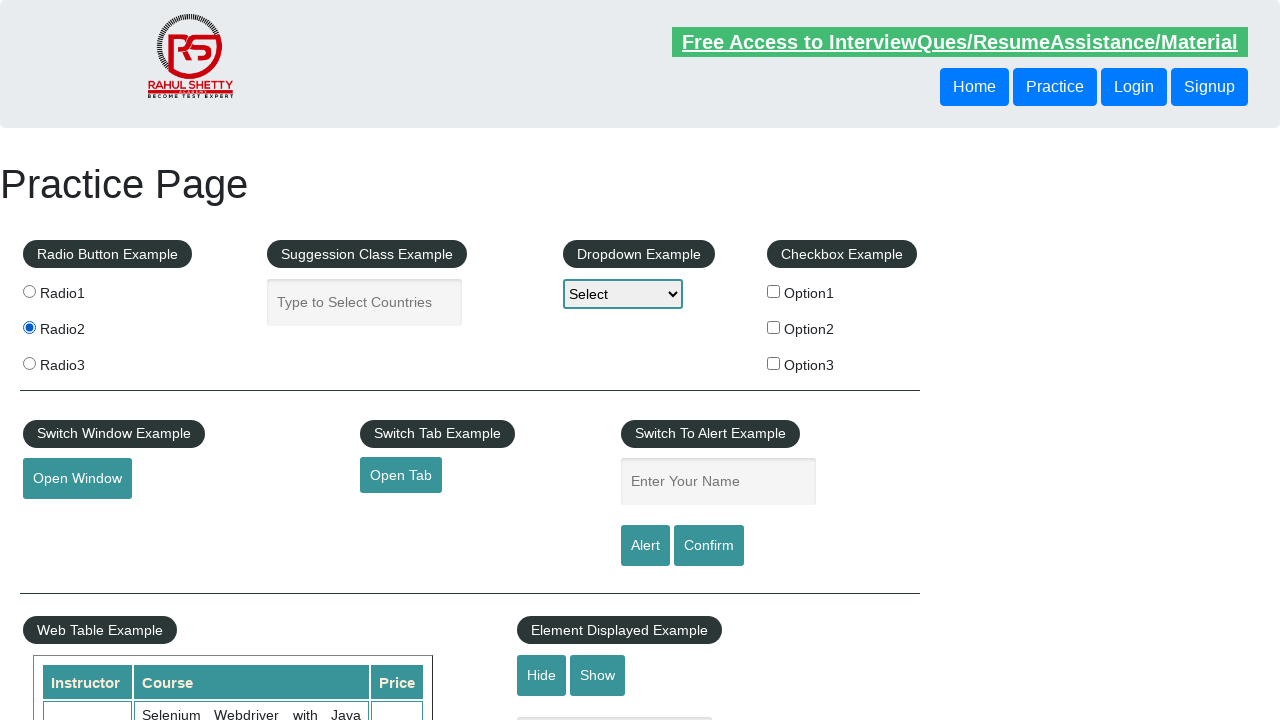

Filled hide/show textbox with 'Hello' on input#displayed-text
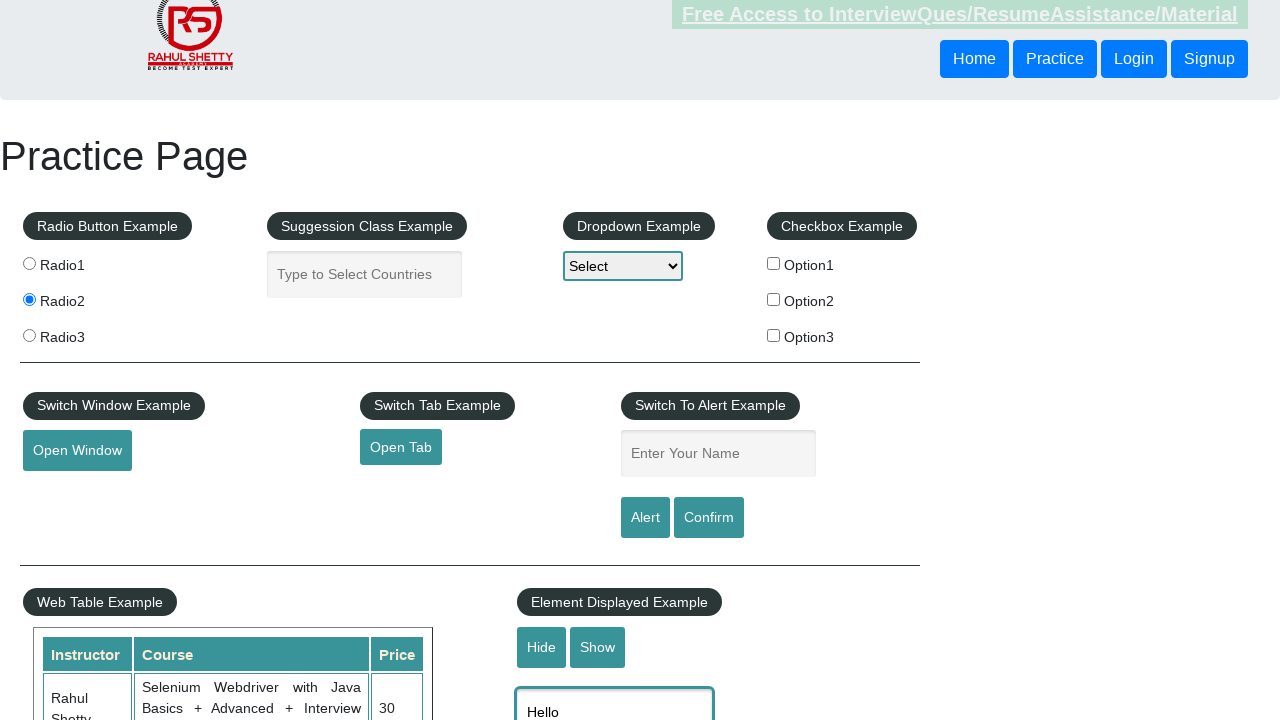

Retrieved textbox value 'Hello'
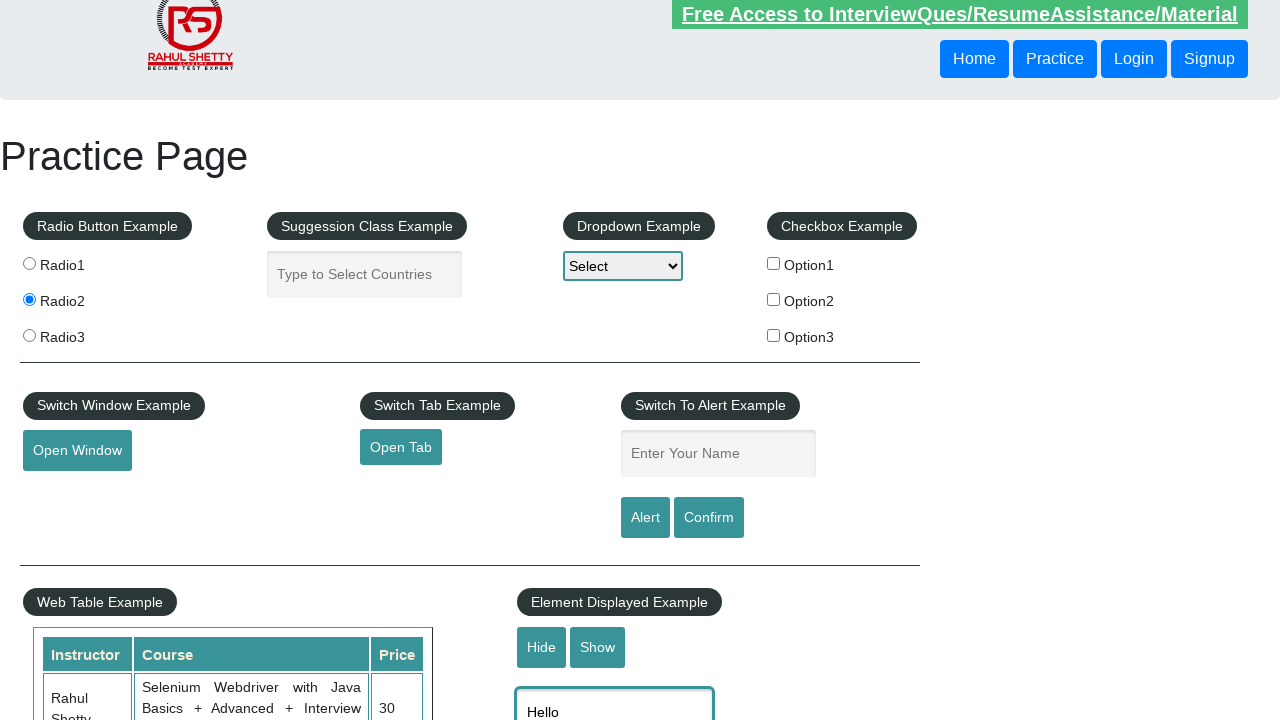

Checked textbox is visible before hide action
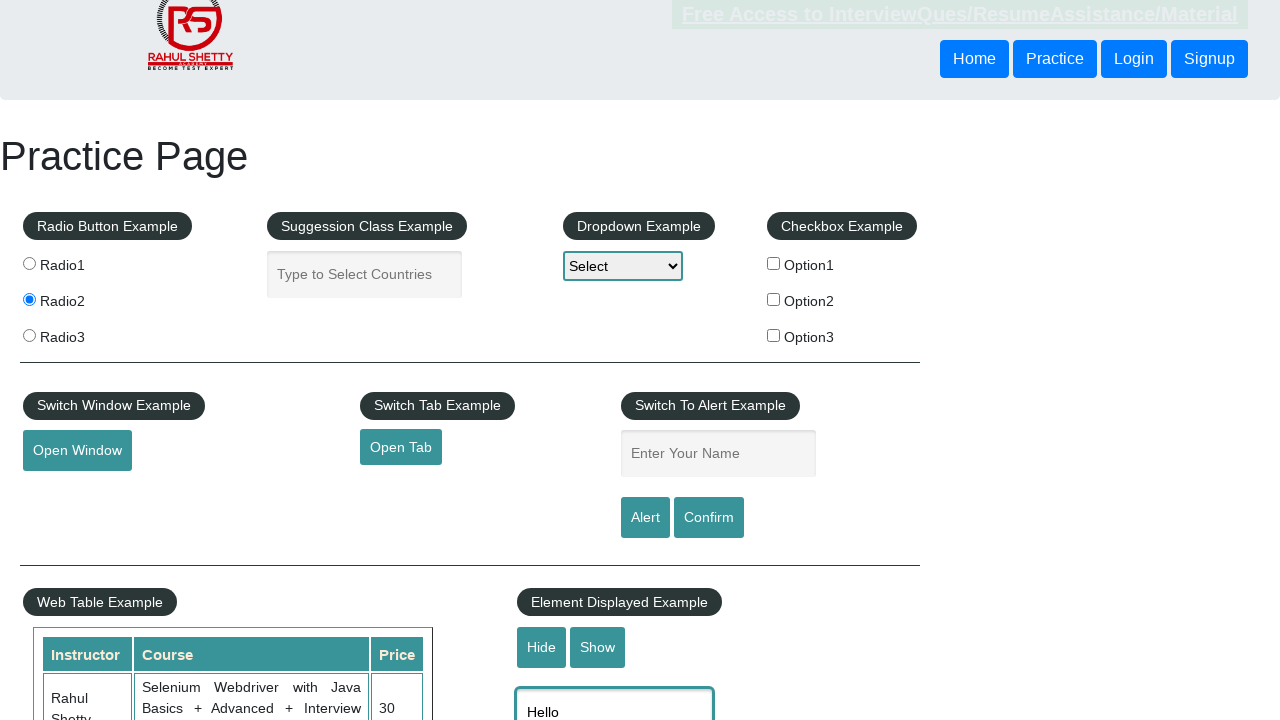

Clicked hide button to hide the textbox at (542, 647) on #hide-textbox
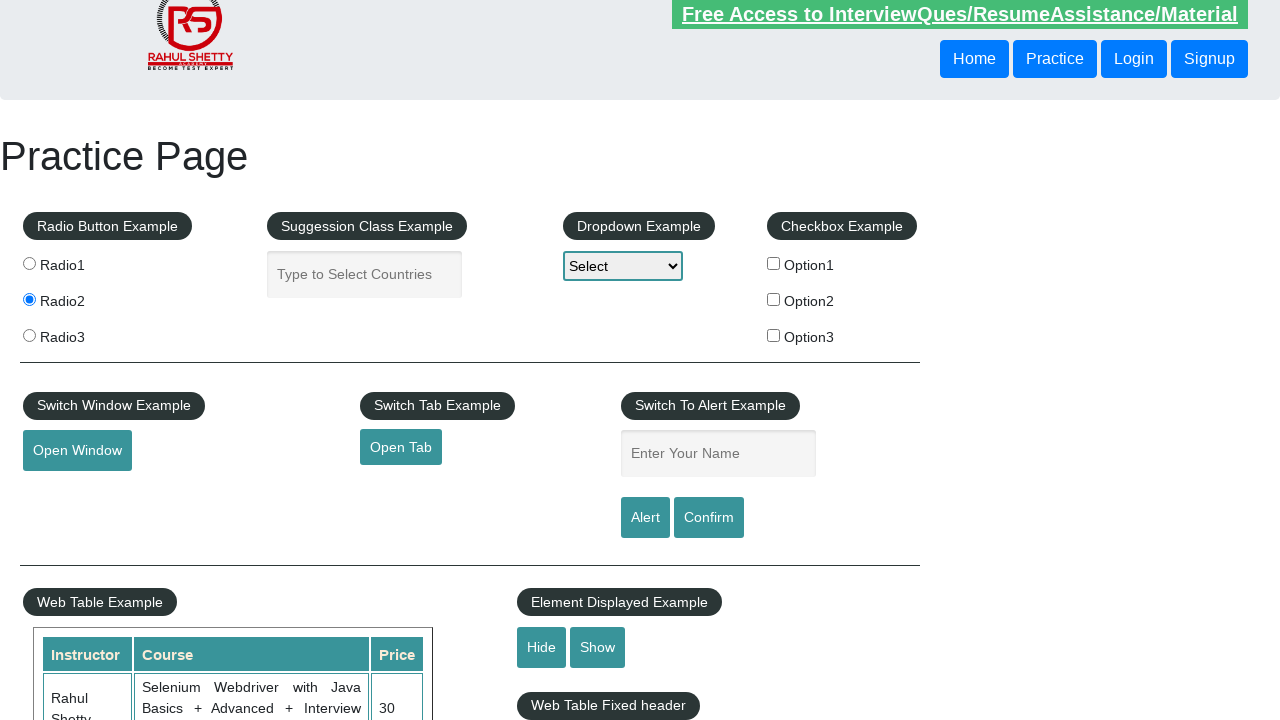

Verified textbox is hidden after clicking hide button
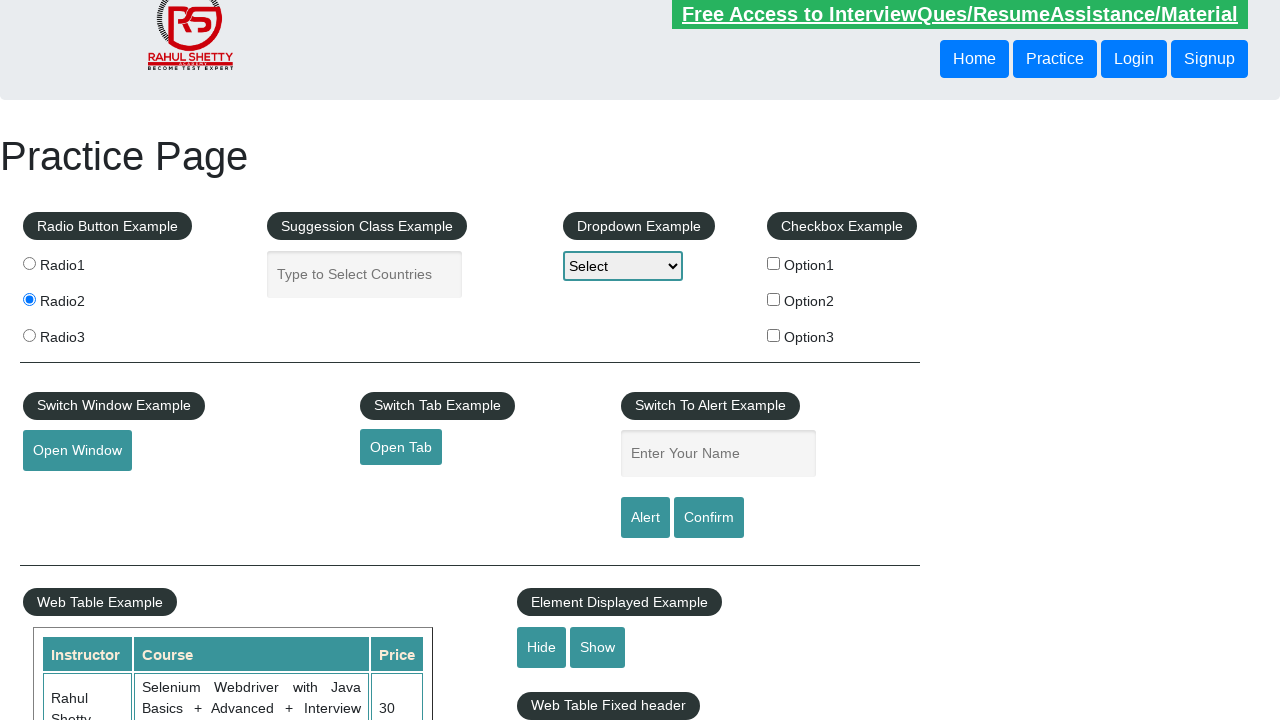

Checked textbox is disabled after hide action
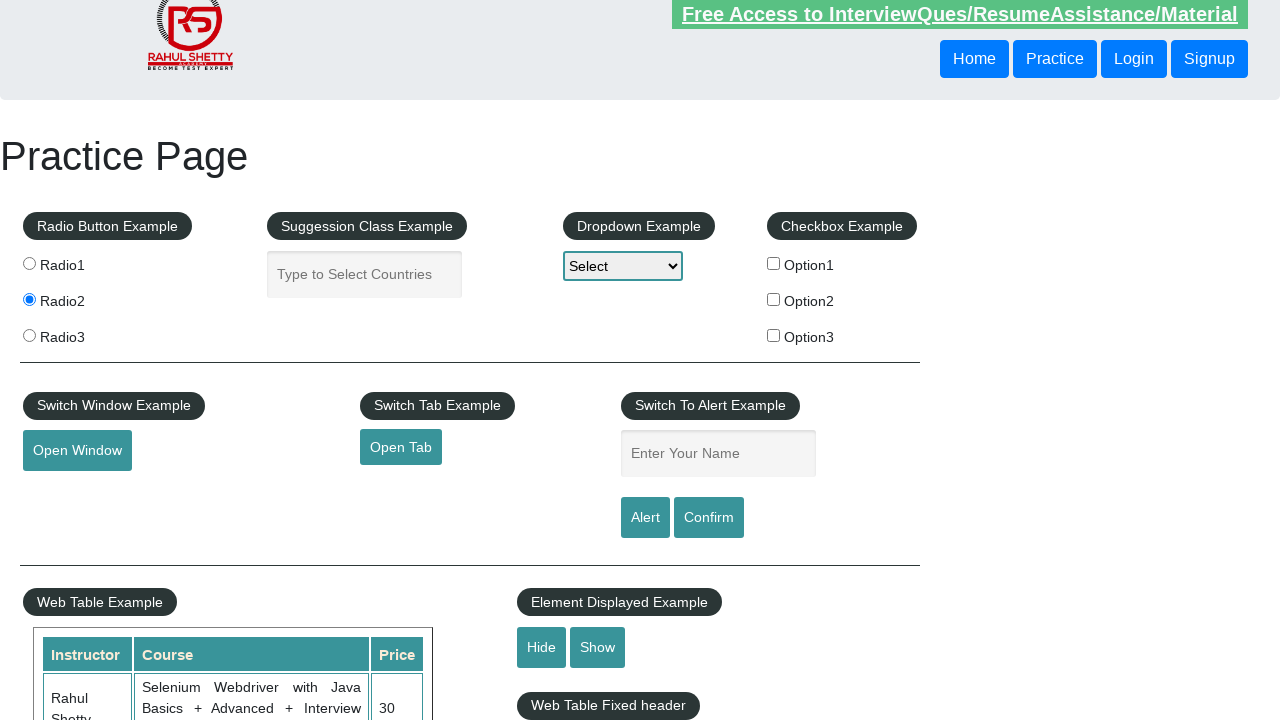

Retrieved CSS background color from Dropdown Example legend element
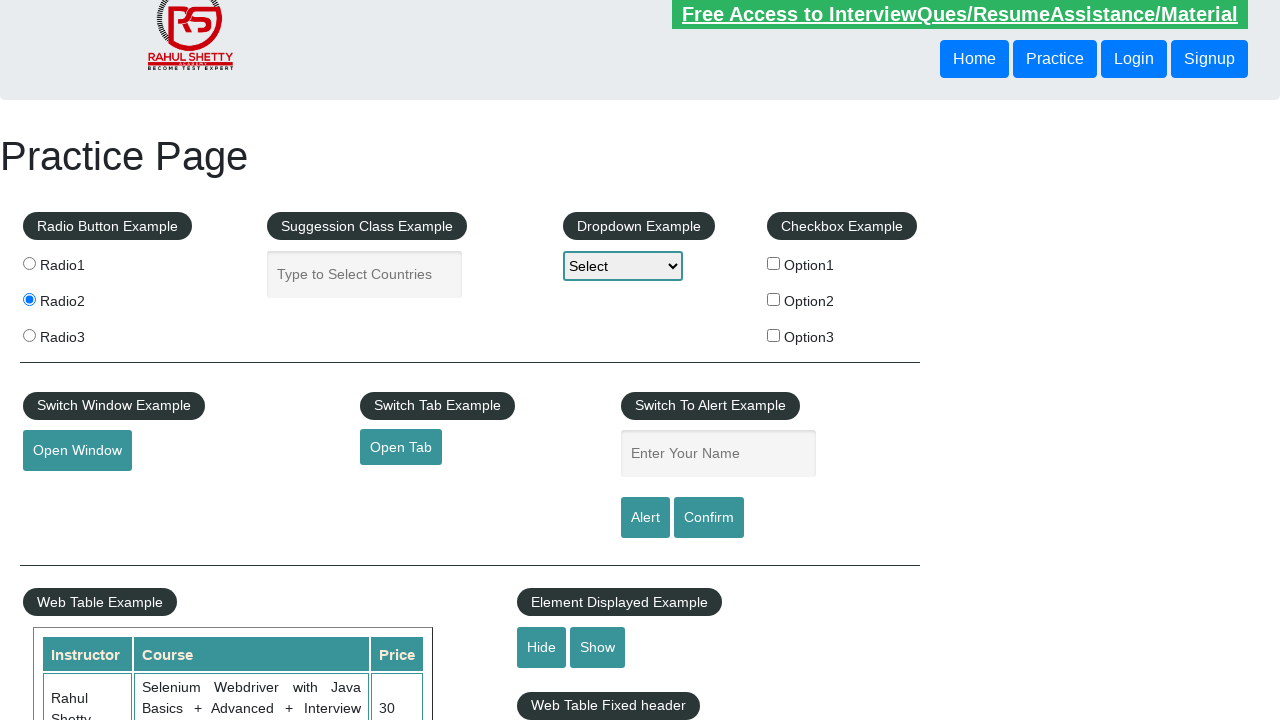

Logged background color: rgb(43, 54, 54)
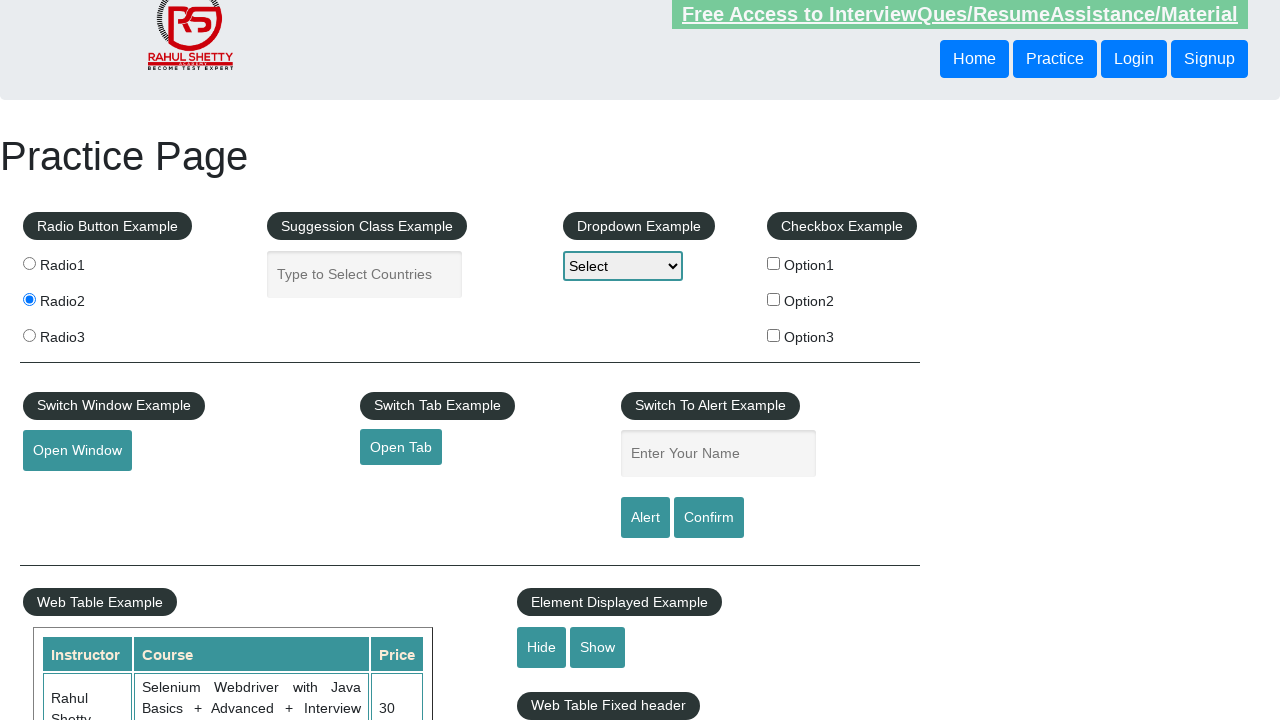

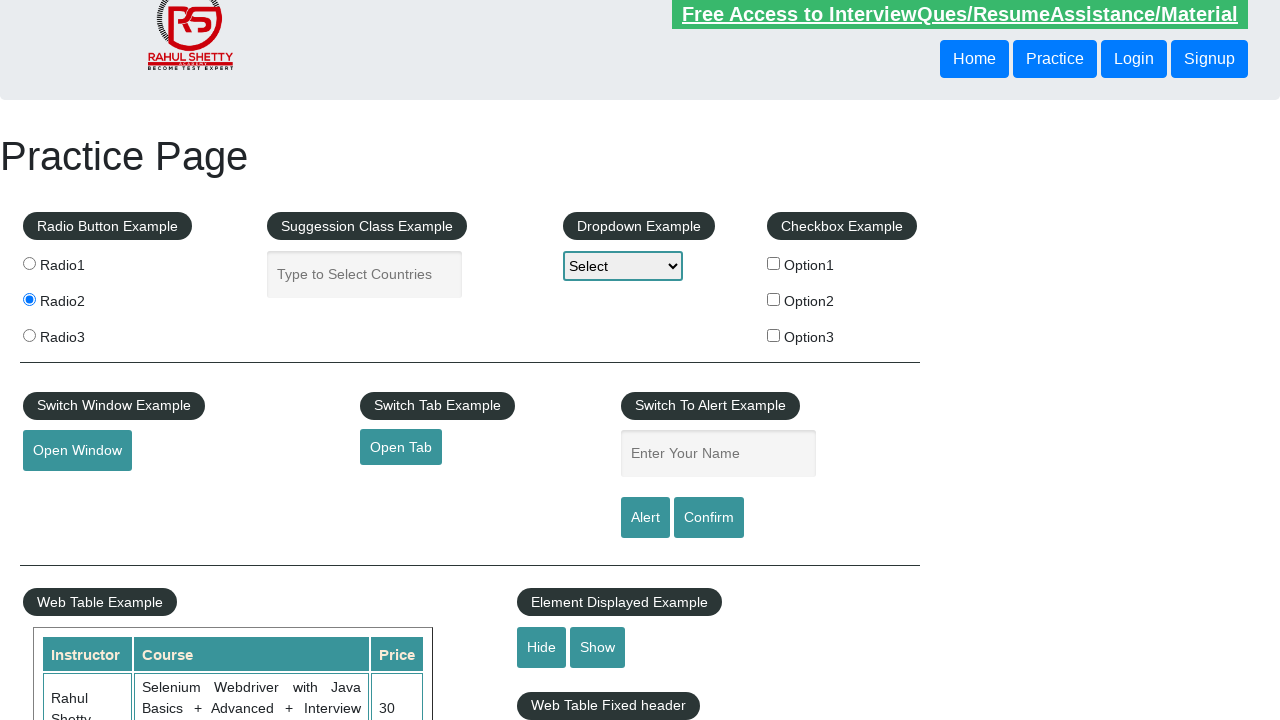